Tests dynamic loading by waiting for result text to become visible after clicking Start

Starting URL: https://automationfc.github.io/dynamic-loading/

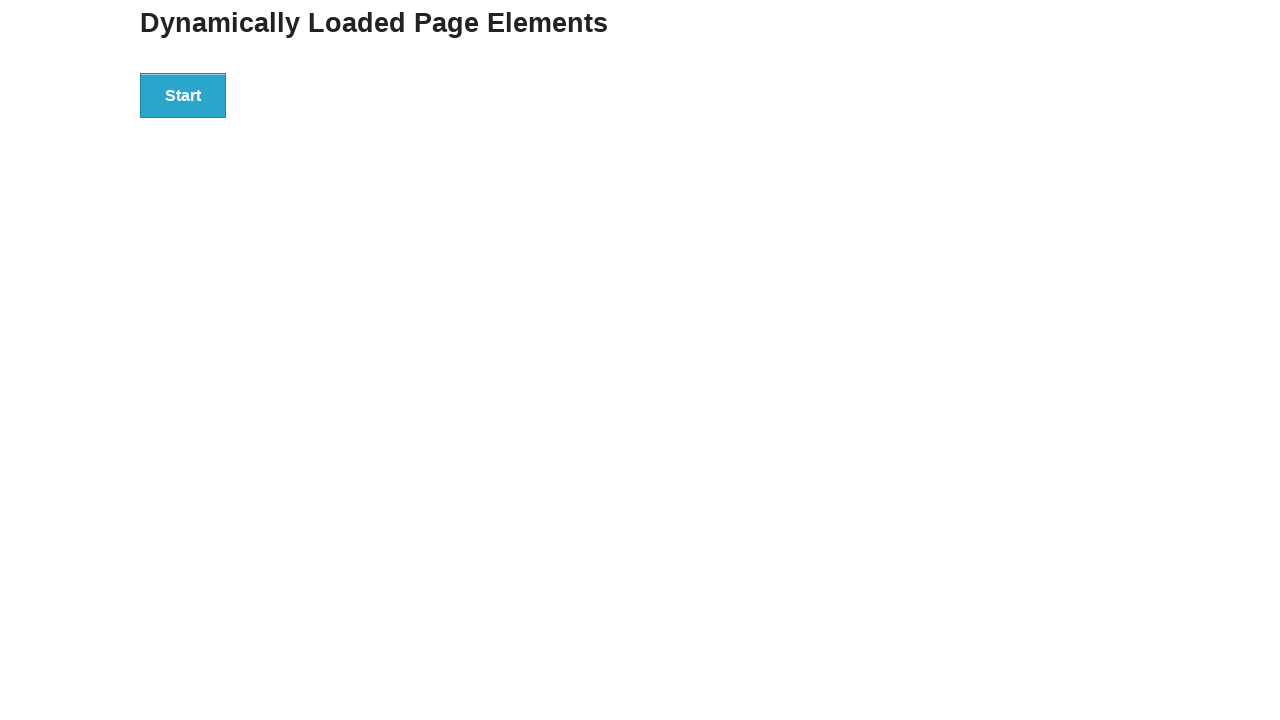

Clicked the Start button to initiate dynamic loading at (183, 95) on xpath=//button[text()='Start']
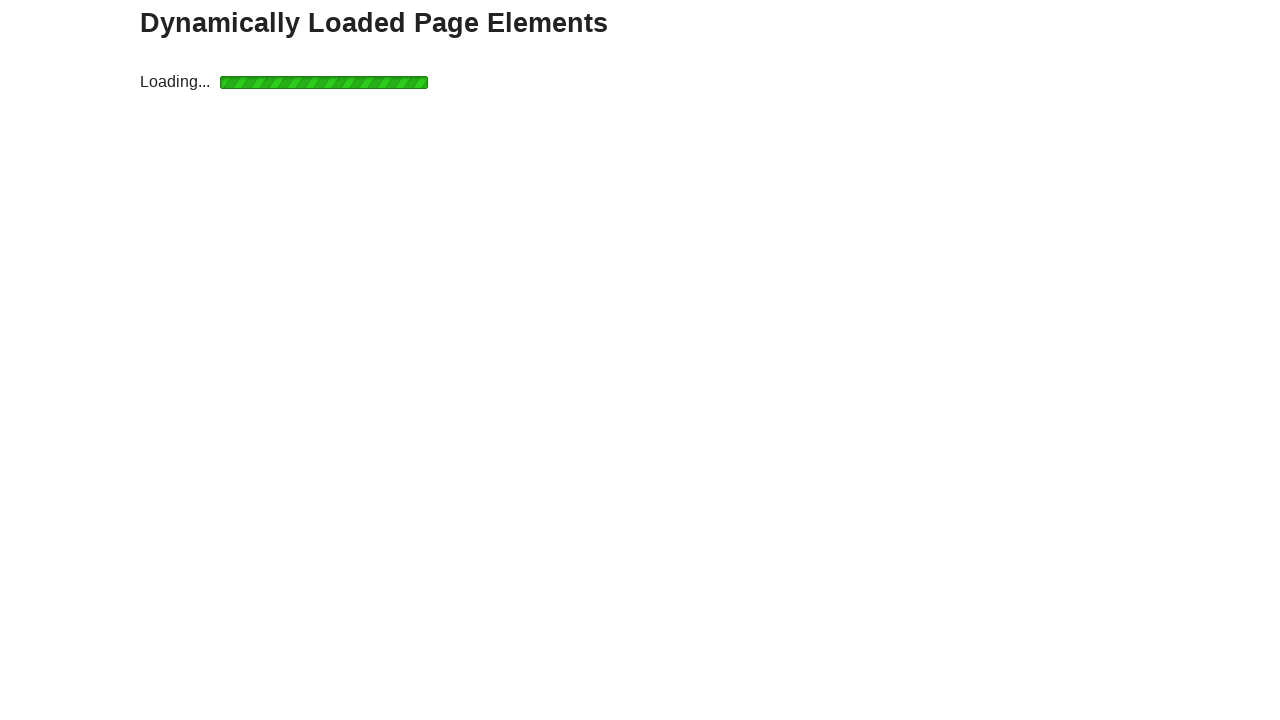

Result text became visible after dynamic loading completed
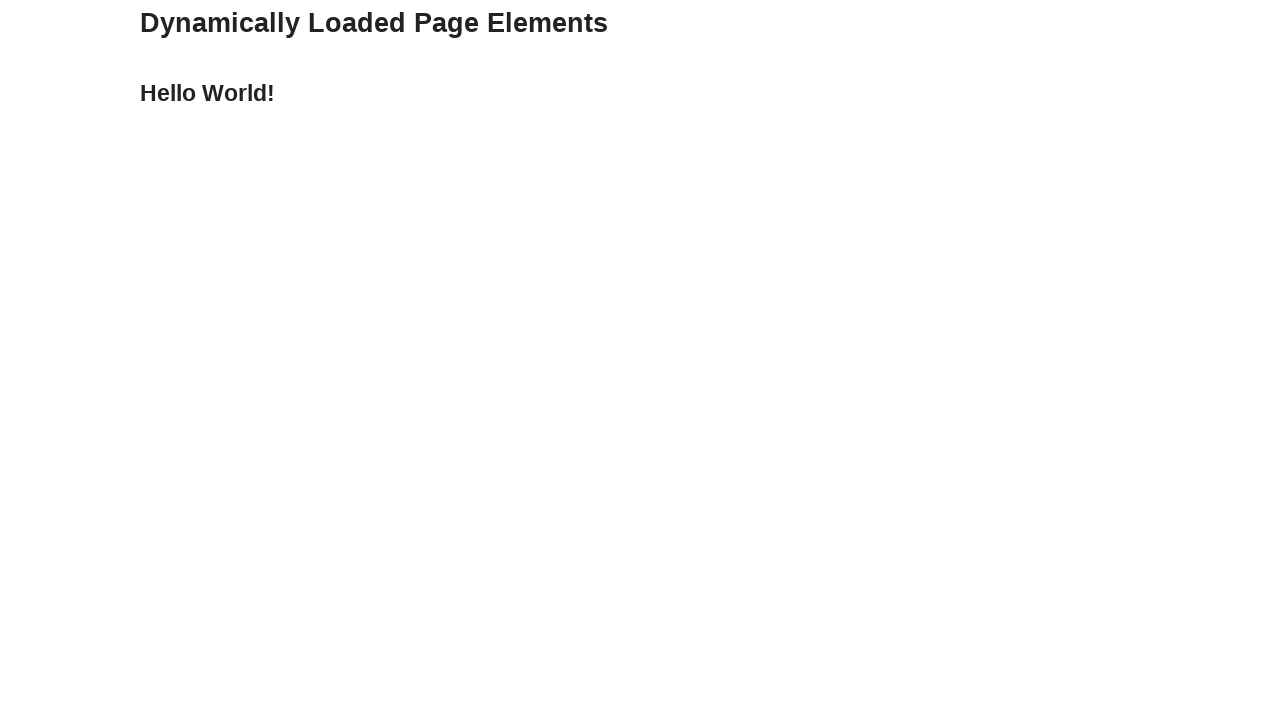

Verified result text content is 'Hello World!'
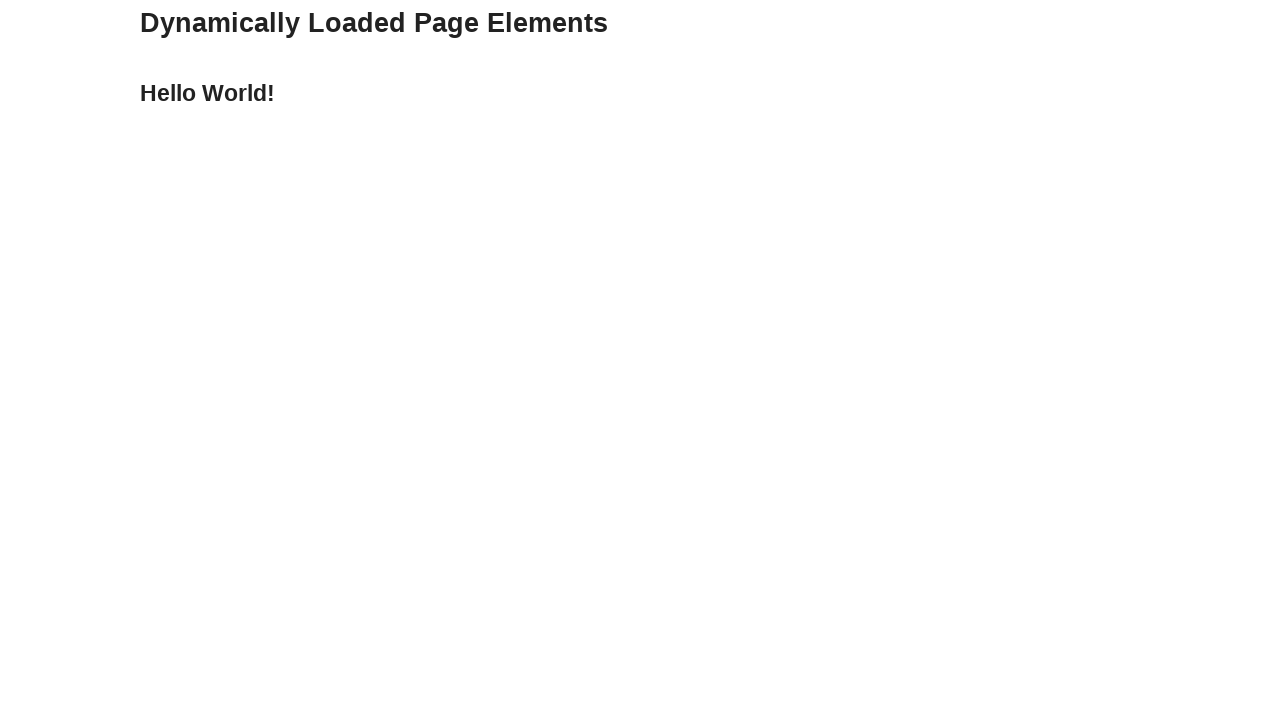

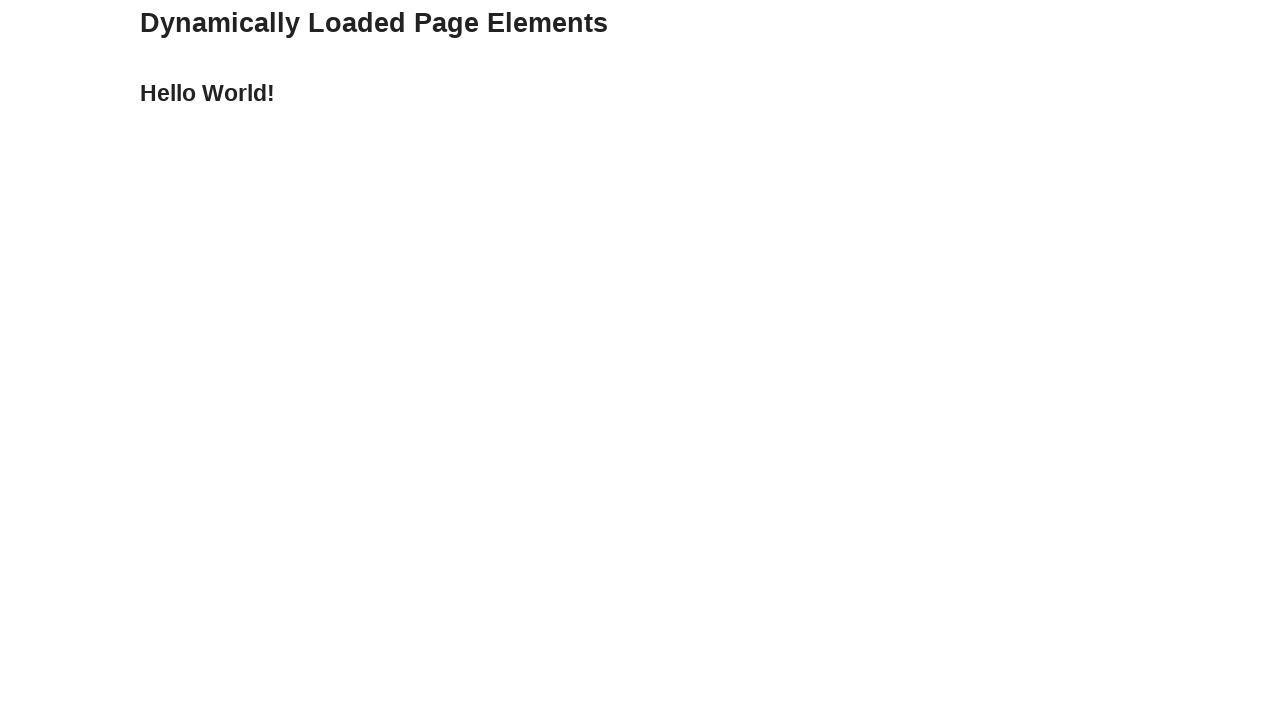